Tests XPath traversal techniques by navigating through sibling and parent-child relationships to locate and interact with various elements on the page

Starting URL: https://rahulshettyacademy.com/AutomationPractice/

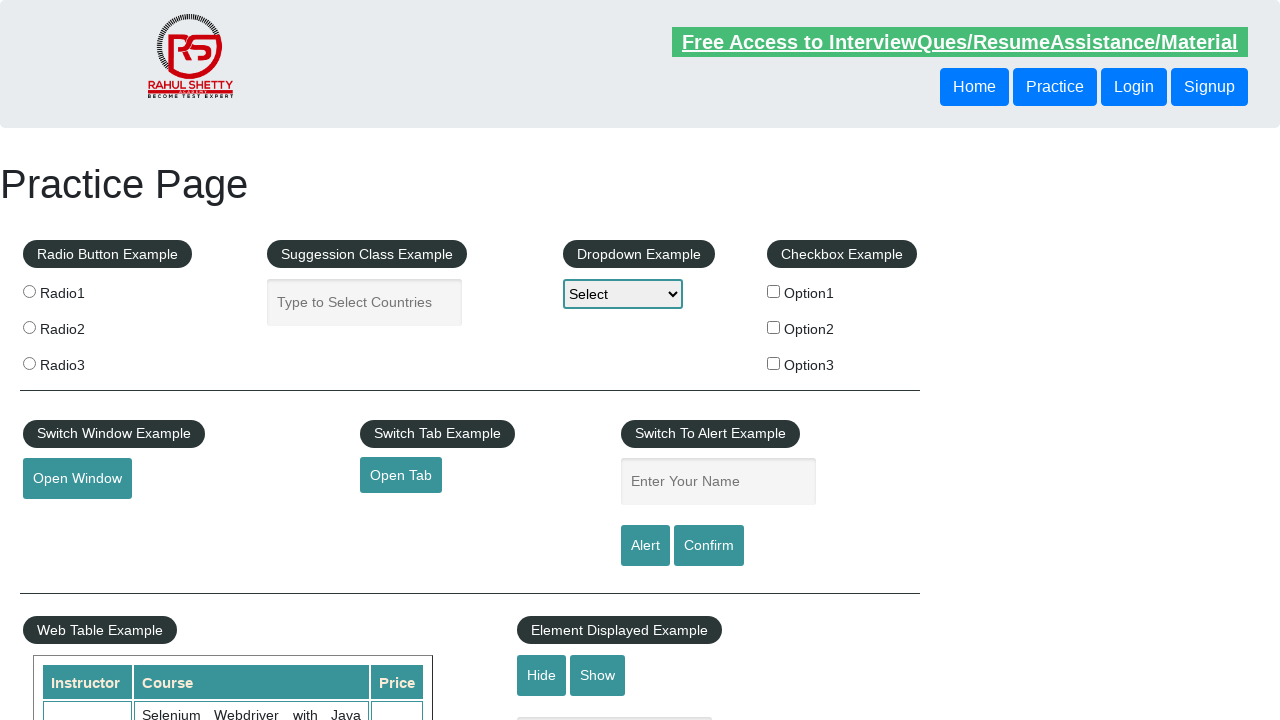

Retrieved Login button text using following-sibling XPath from Practice button
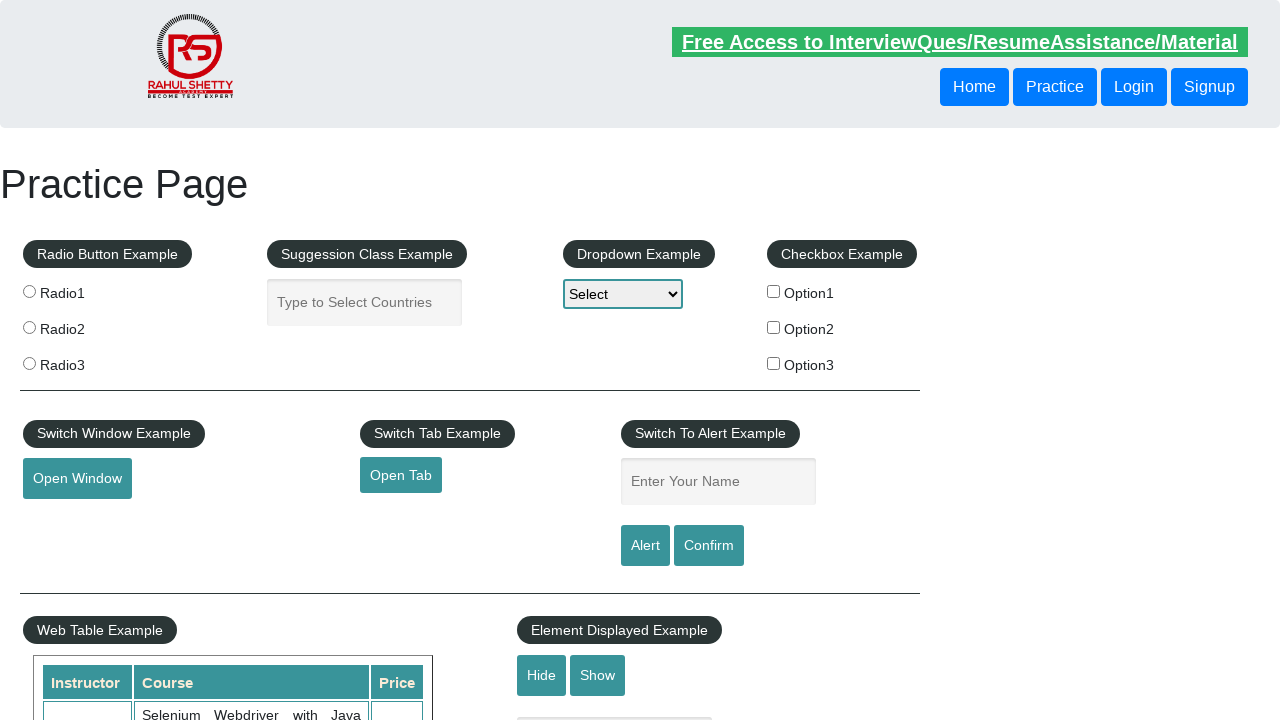

Retrieved Practice button text using preceding-sibling XPath from Login button
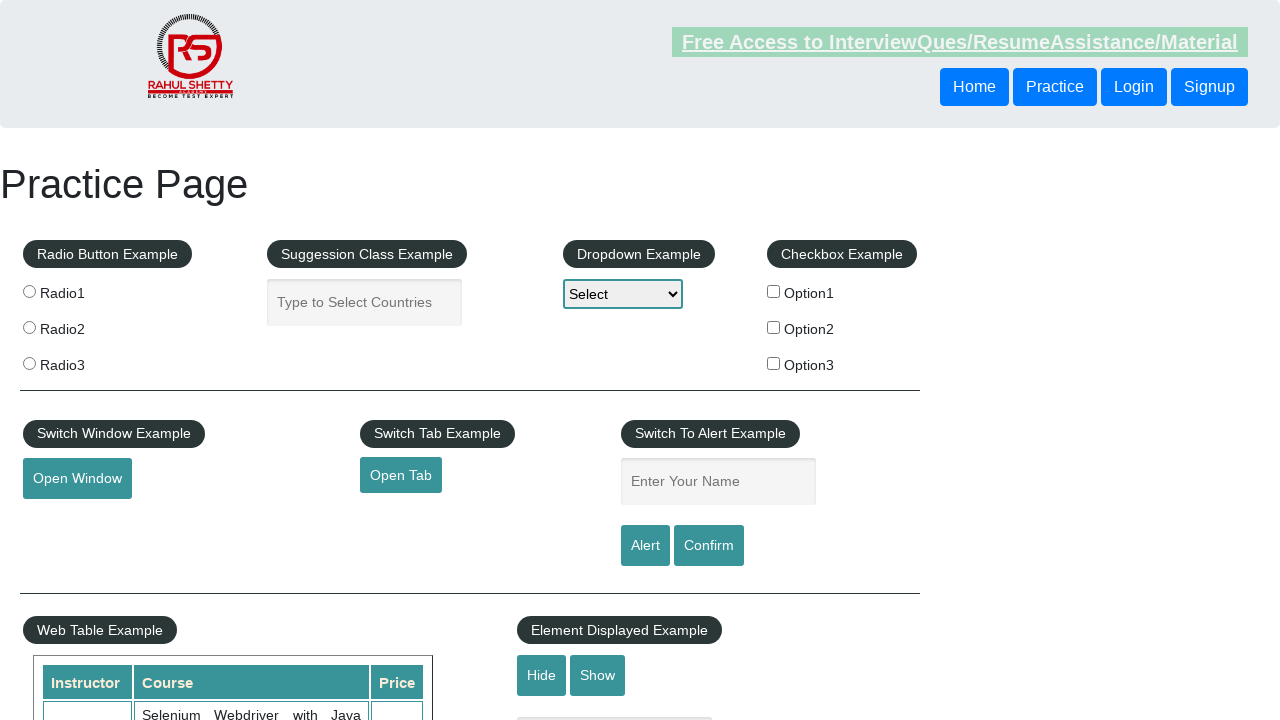

Retrieved blinking text by traversing from Practice button to parent header element
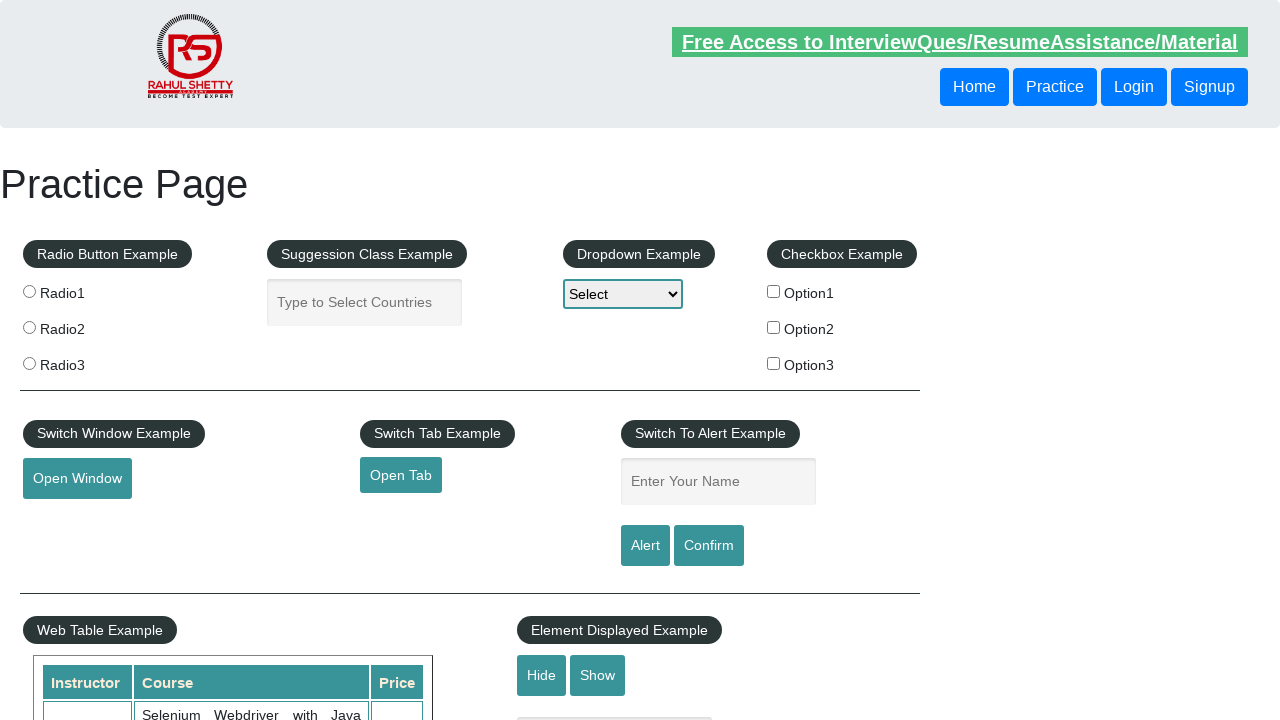

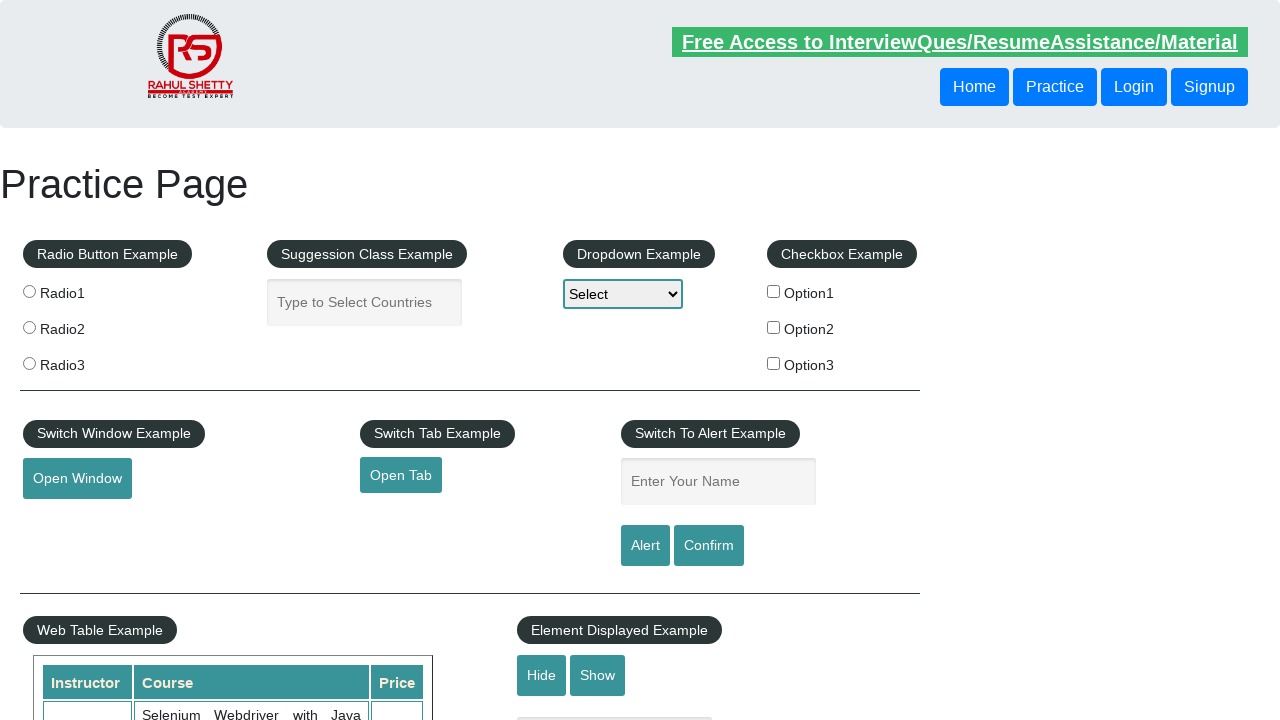